Navigates to GitHub homepage and verifies the page loads by checking the title

Starting URL: https://github.com

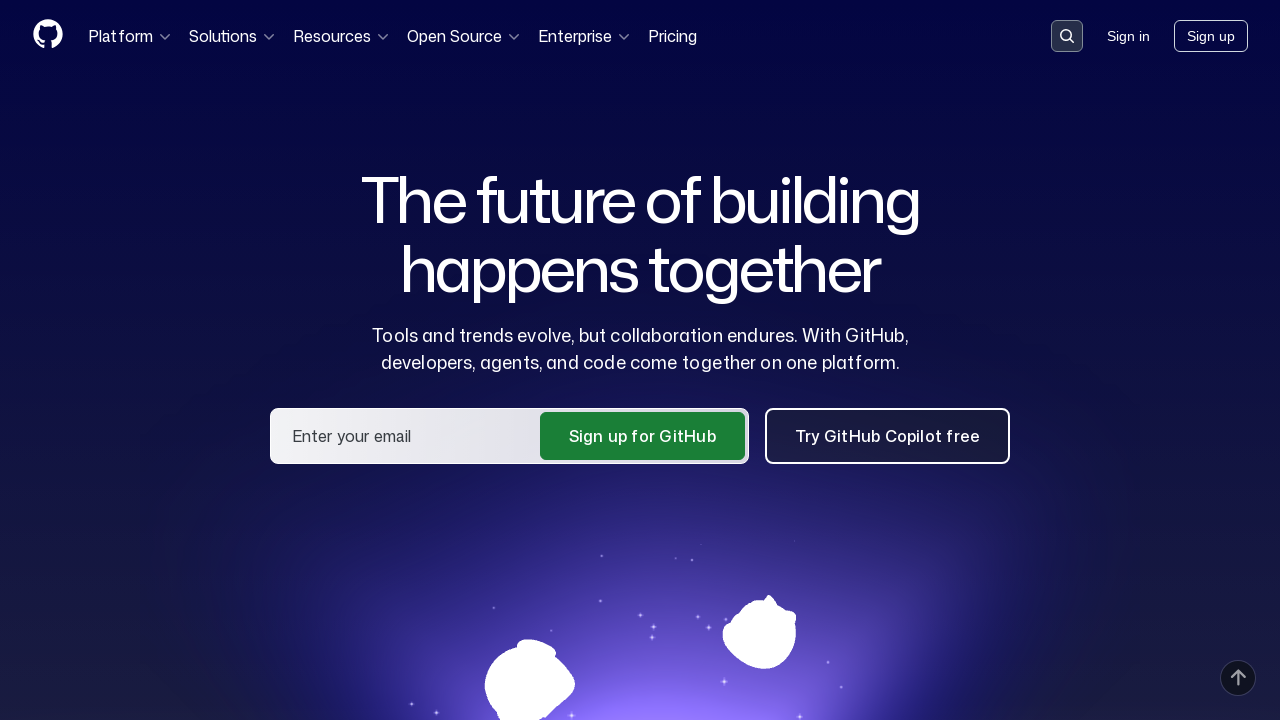

Navigated to GitHub homepage at https://github.com
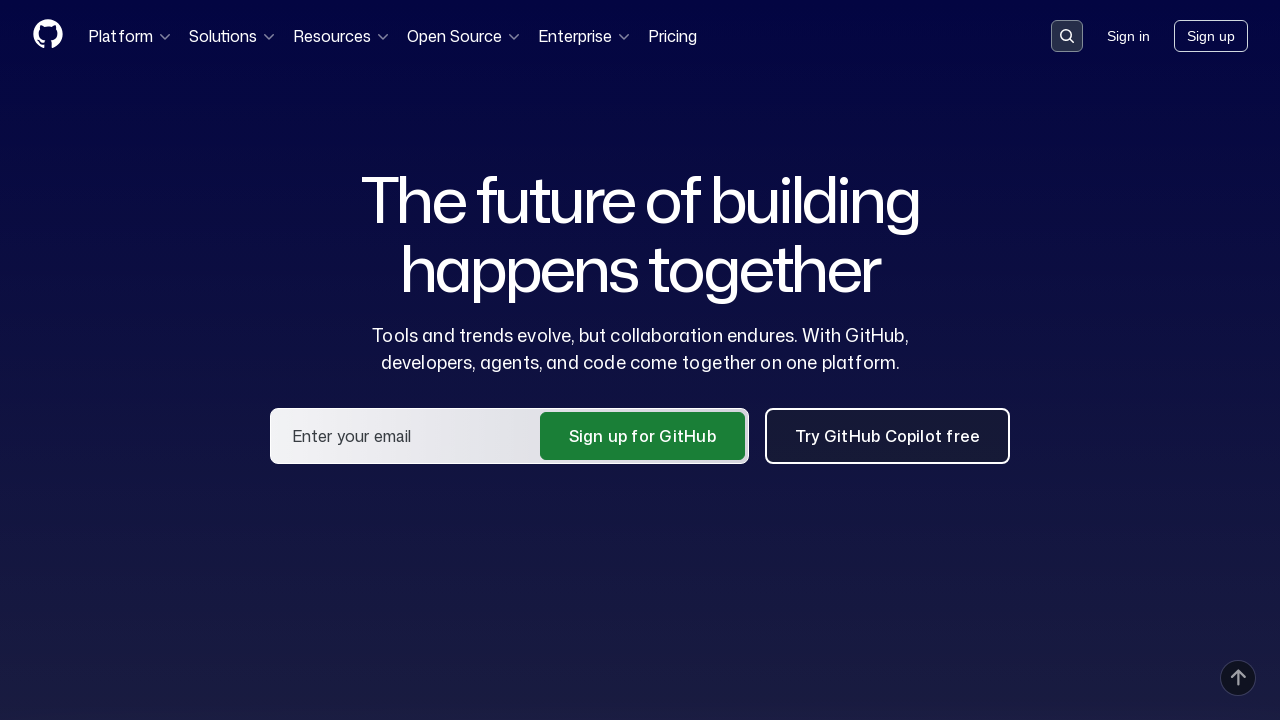

Waited for page to reach domcontentloaded state
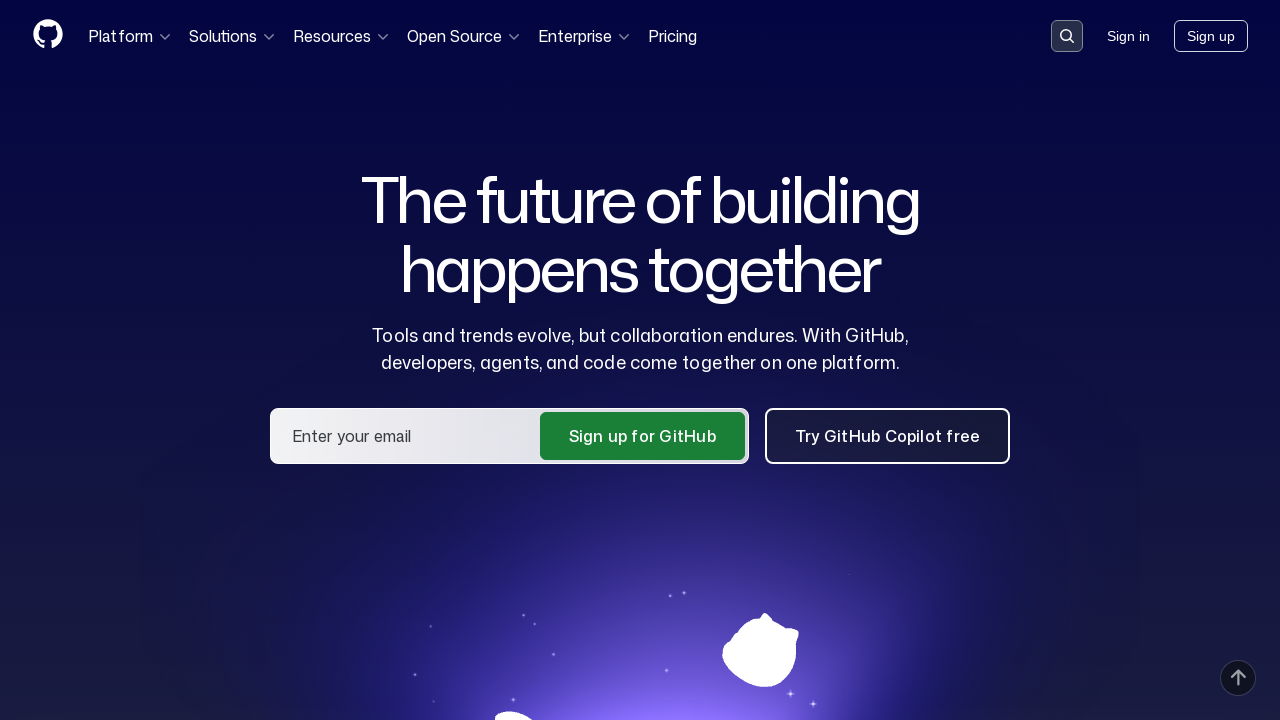

Verified page title contains 'GitHub'
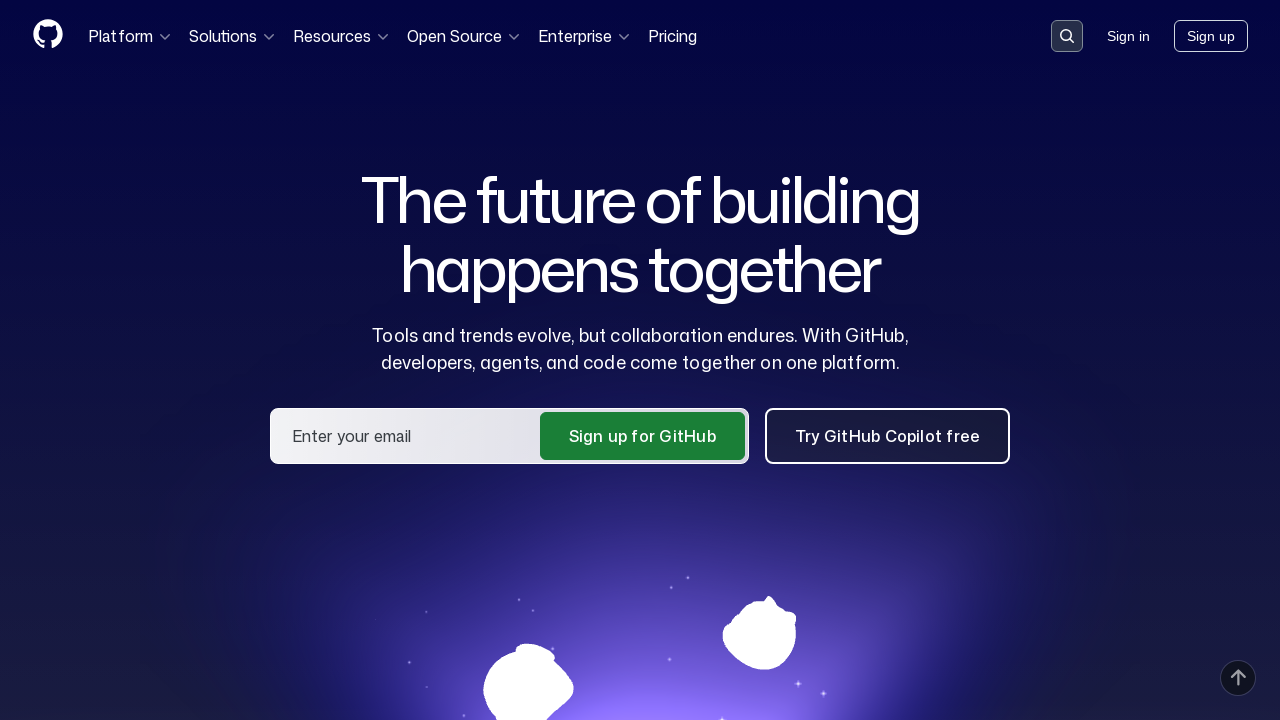

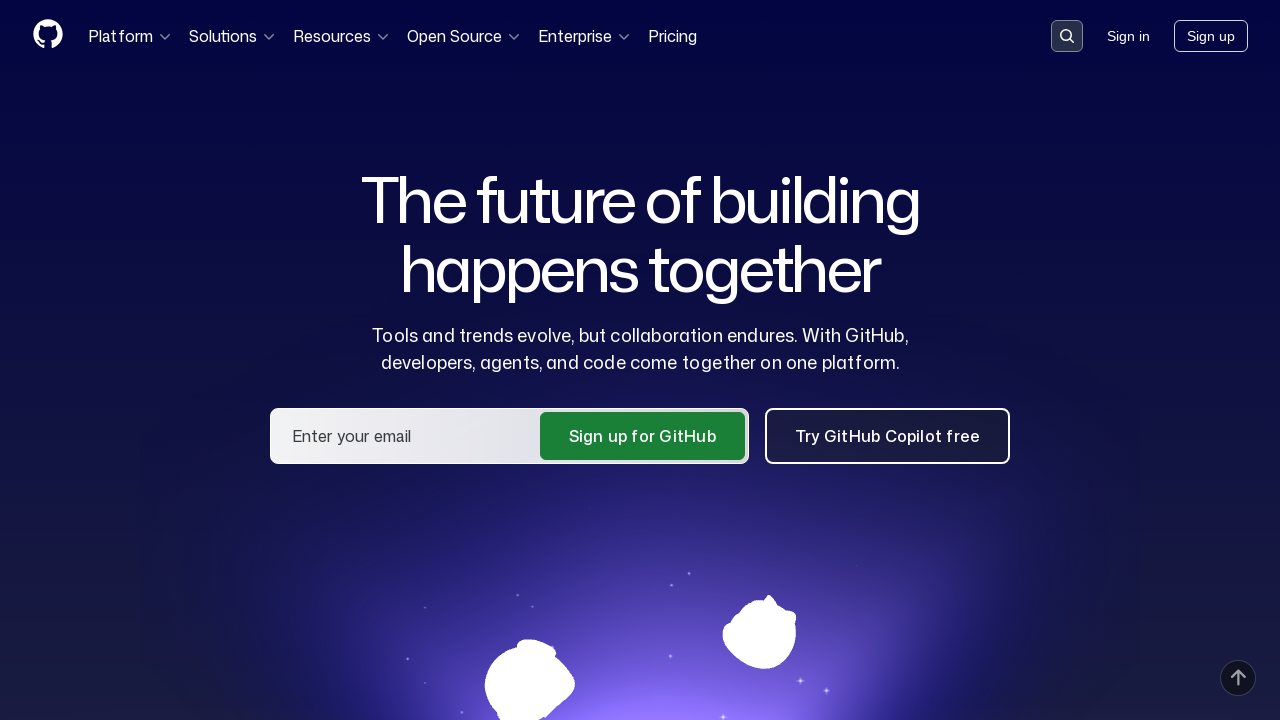